Tests window switching functionality by opening a new window, switching between parent and child windows, and verifying content in each window

Starting URL: http://the-internet.herokuapp.com/

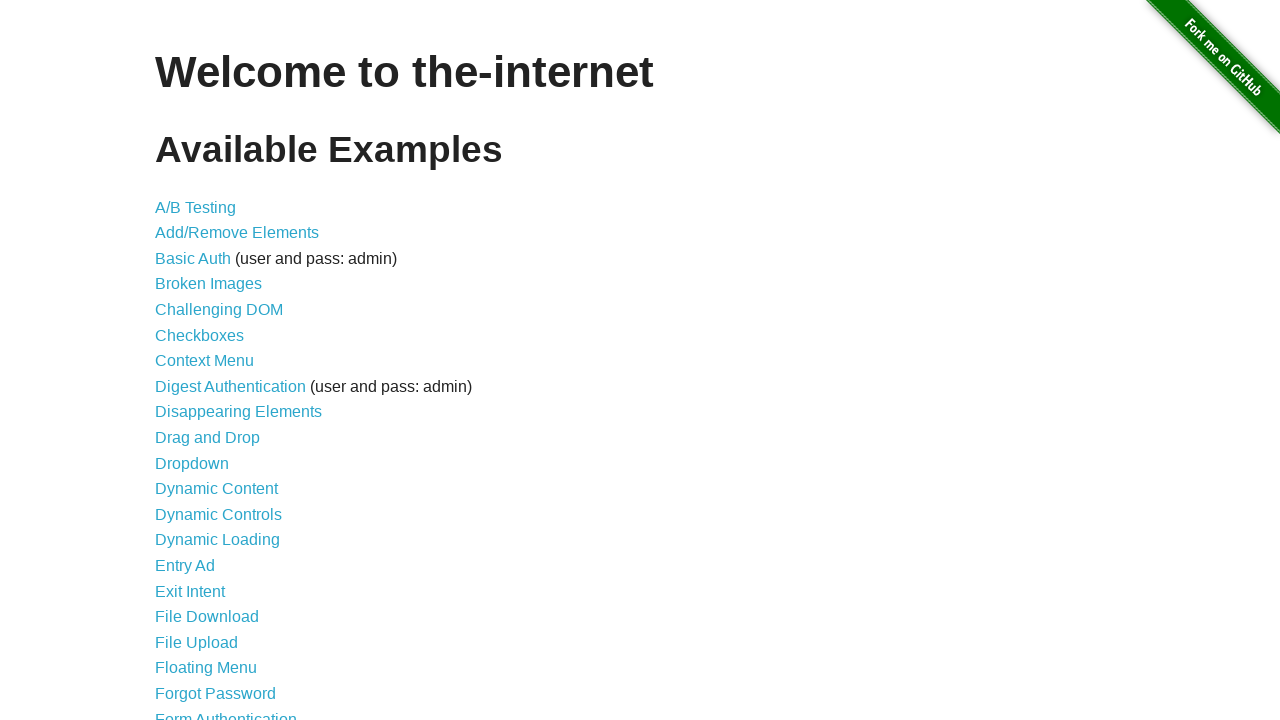

Clicked on Multiple Windows link at (218, 369) on text=Multiple Windows
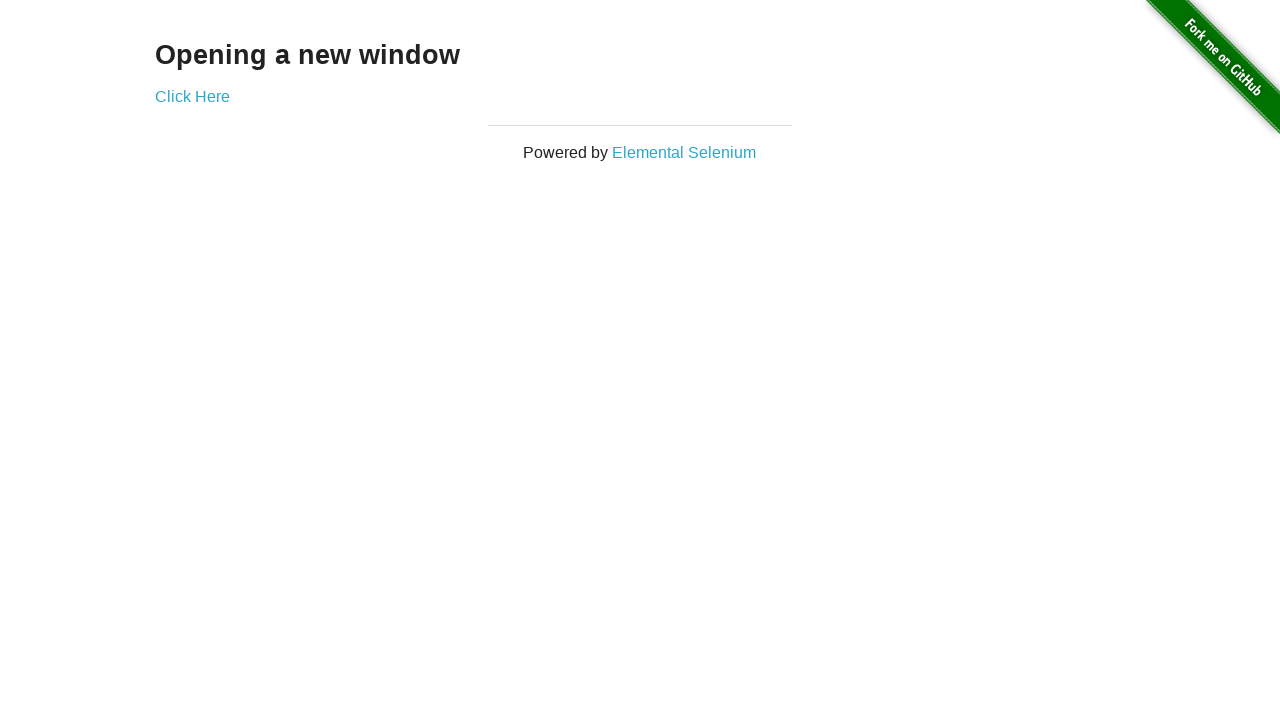

Waited for 'Click Here' link to appear
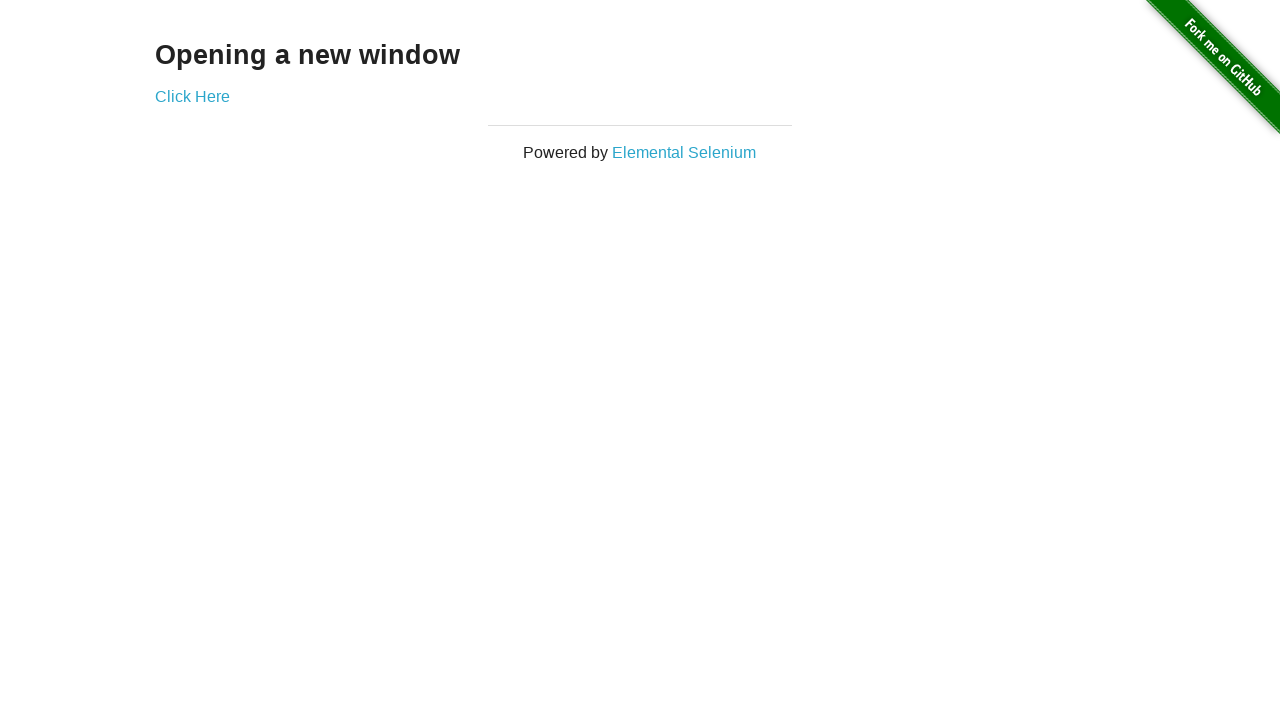

Clicked link to open new window at (192, 96) on a[href='/windows/new']
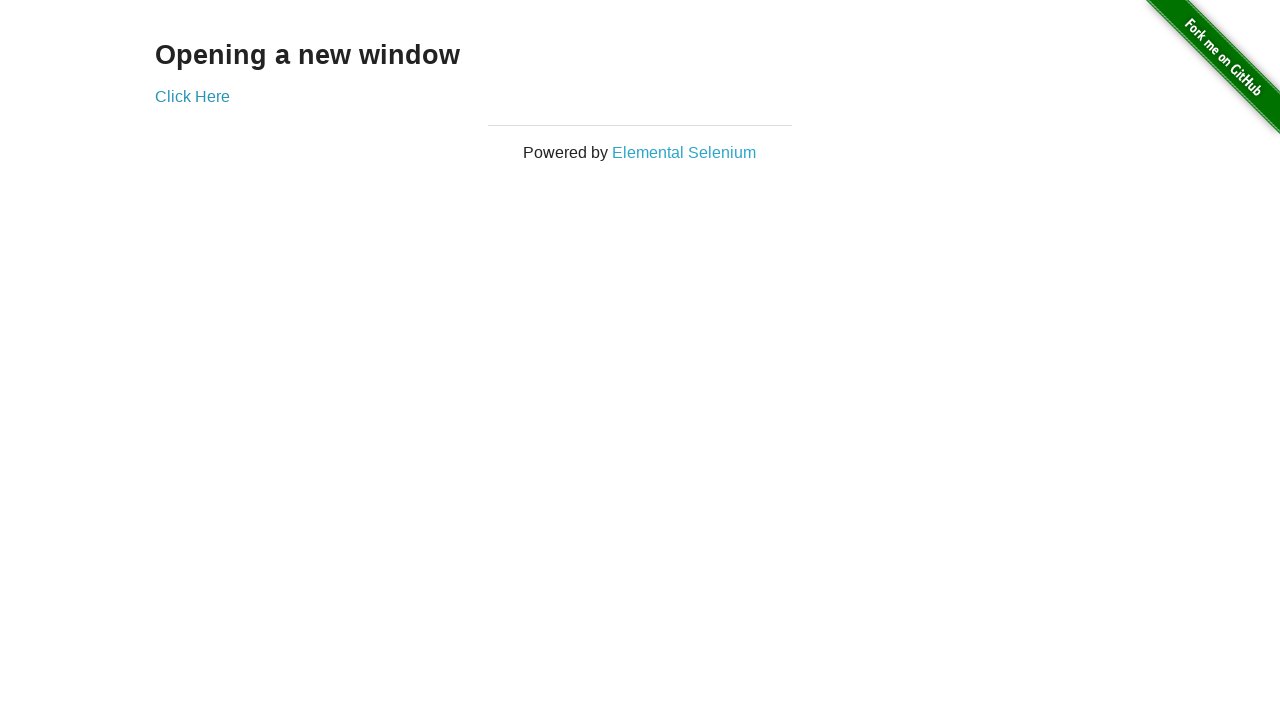

New window opened and captured
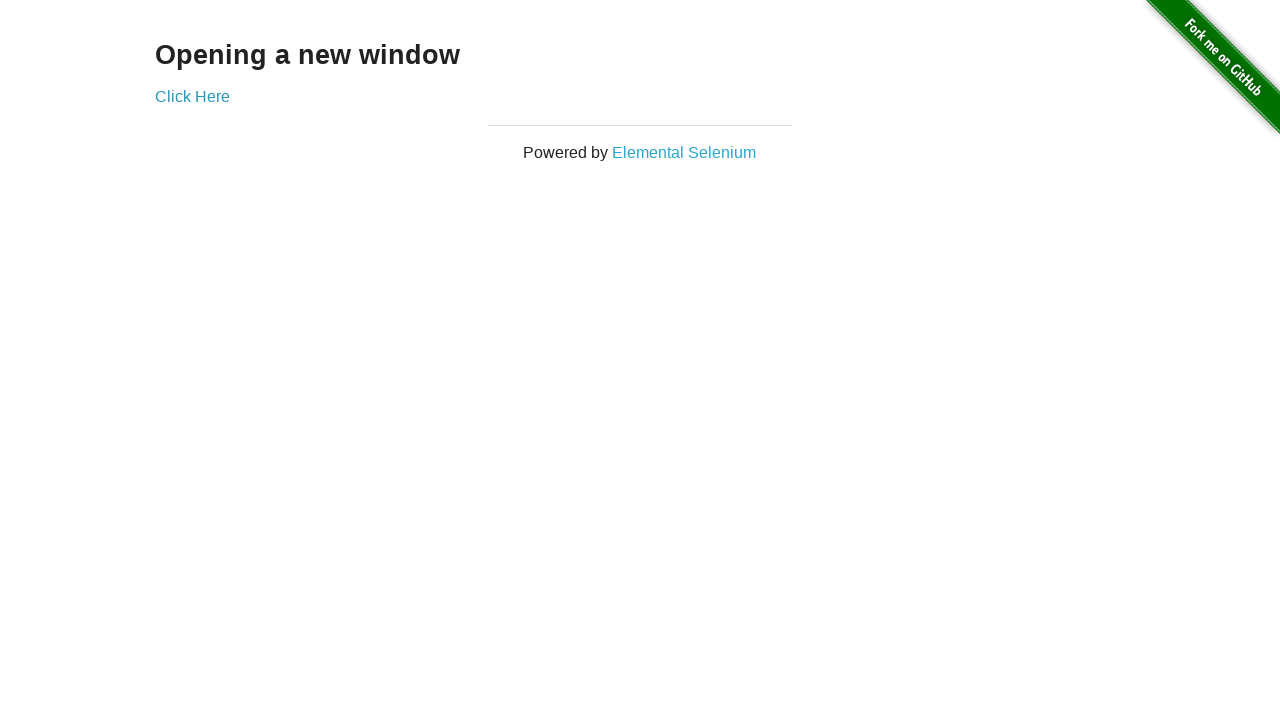

New window fully loaded
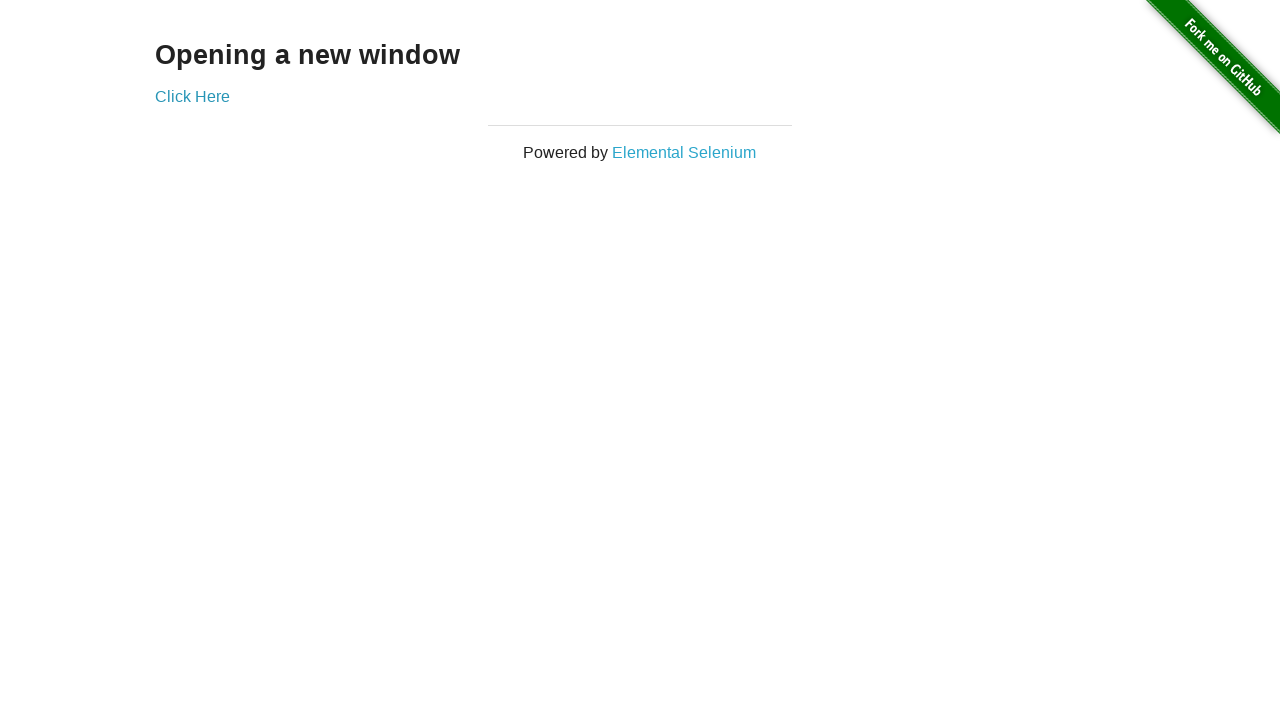

Retrieved text from new window: 'New Window'
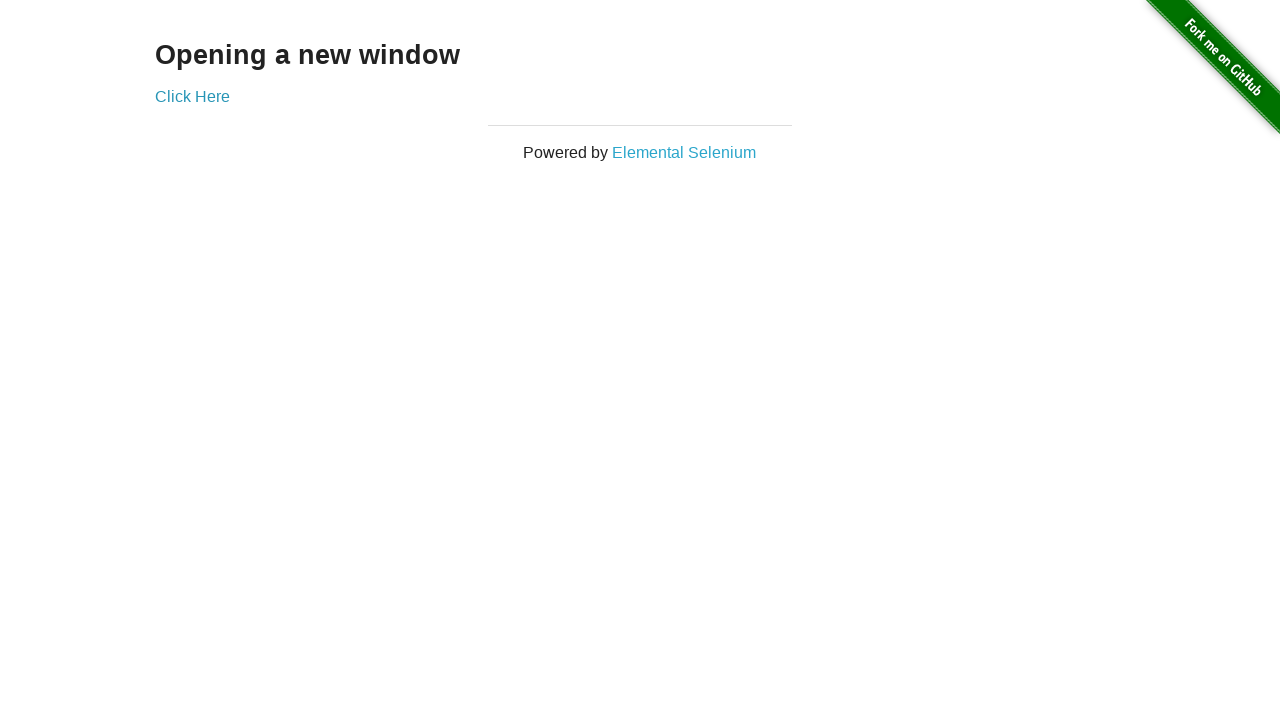

Retrieved text from parent window: 'Opening a new window'
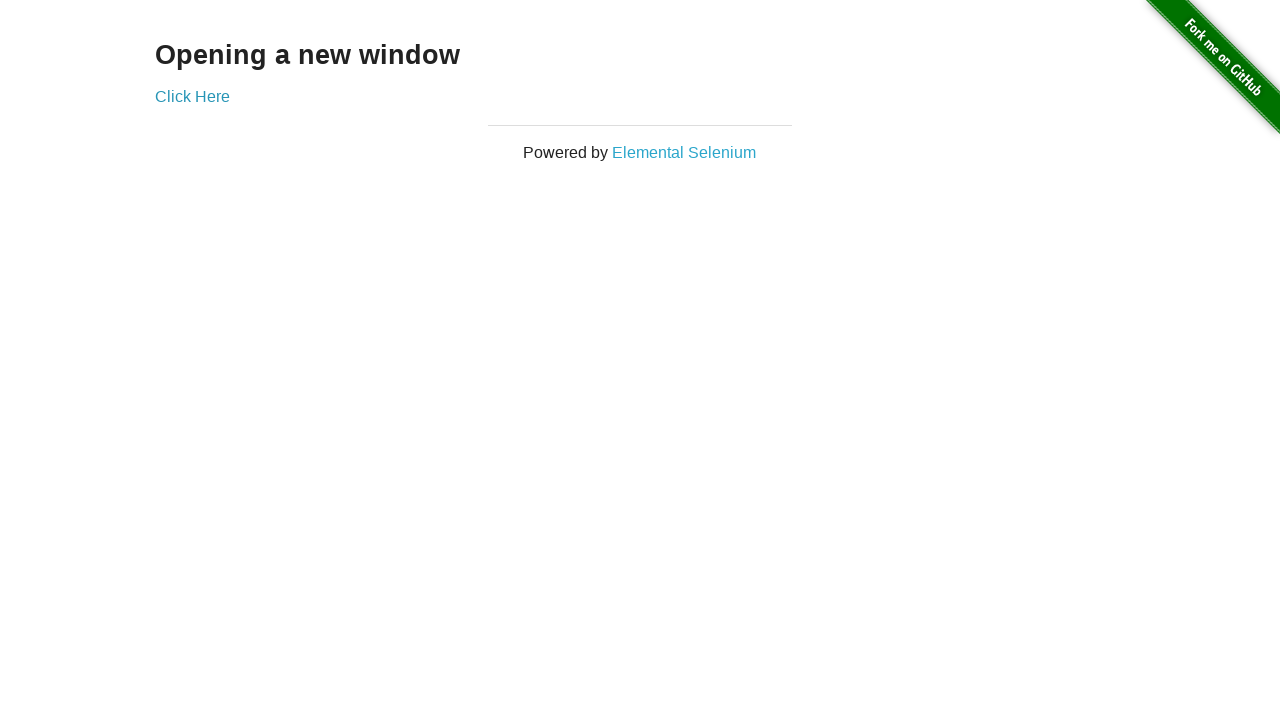

Closed the new window
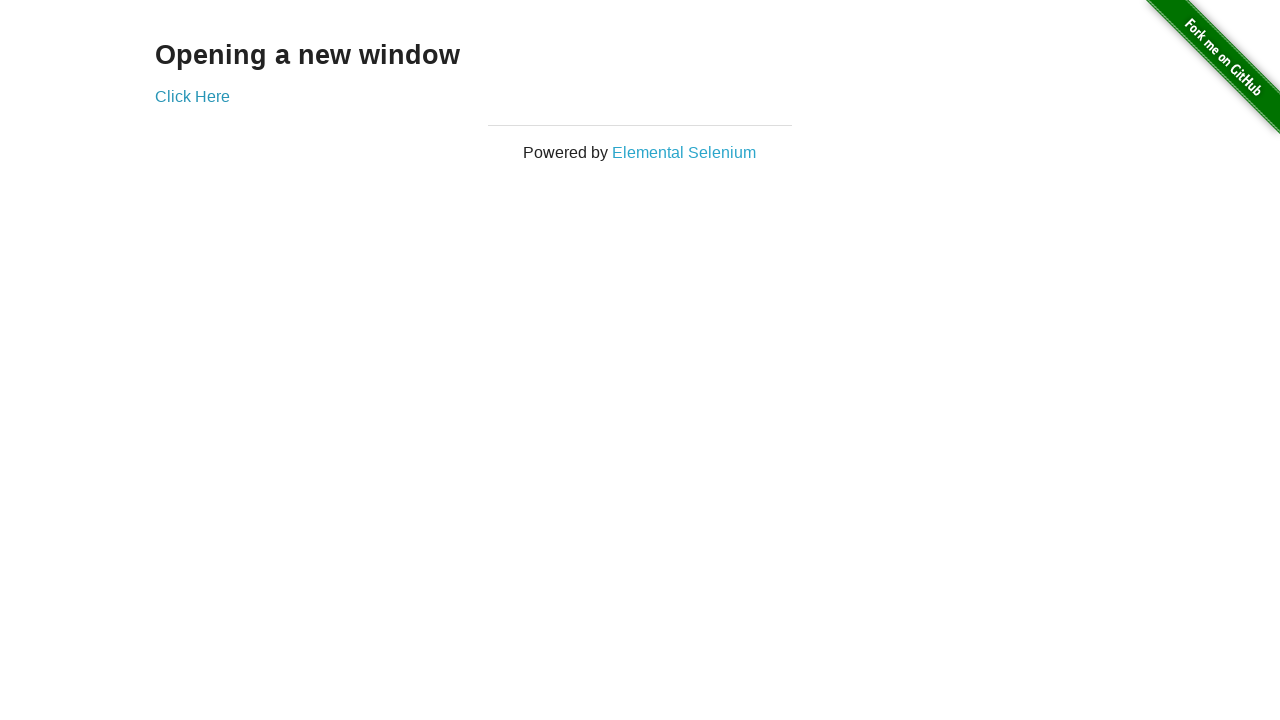

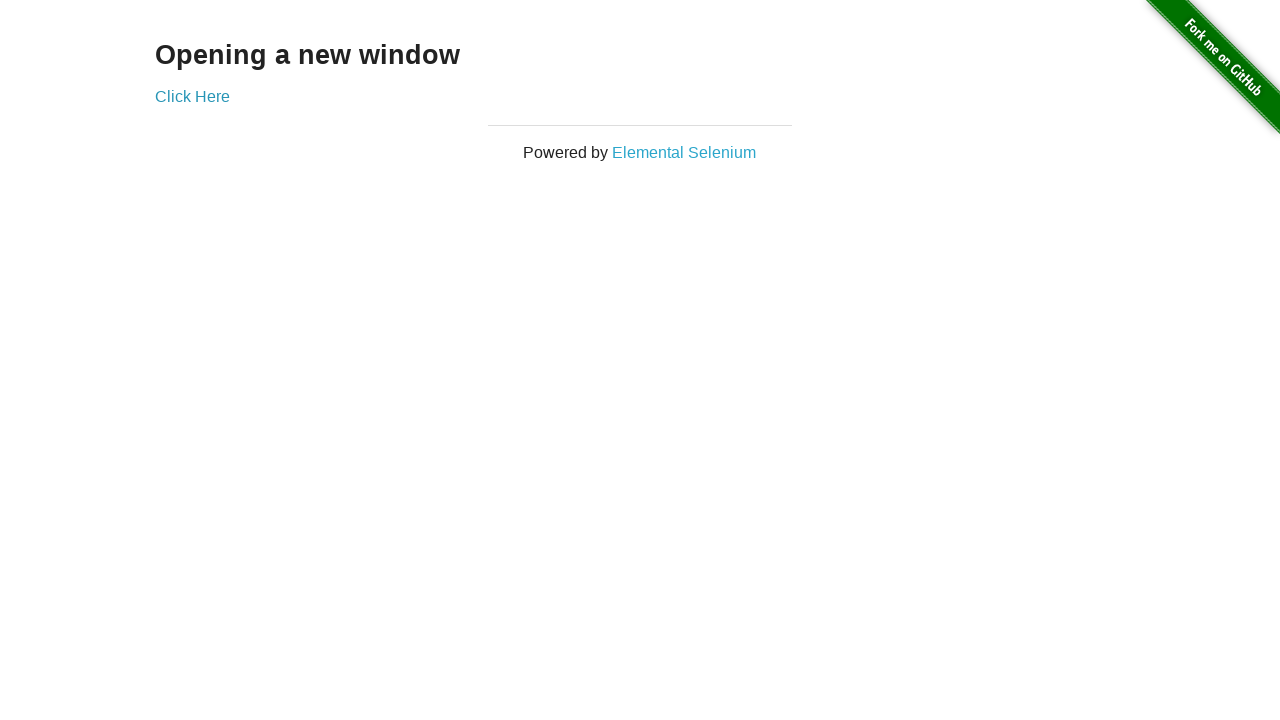